Tests checkbox state detection by checking the Apple checkbox, verifying its checked state, and conditionally checking another checkbox based on the result

Starting URL: https://www.techglobal-training.com/frontend

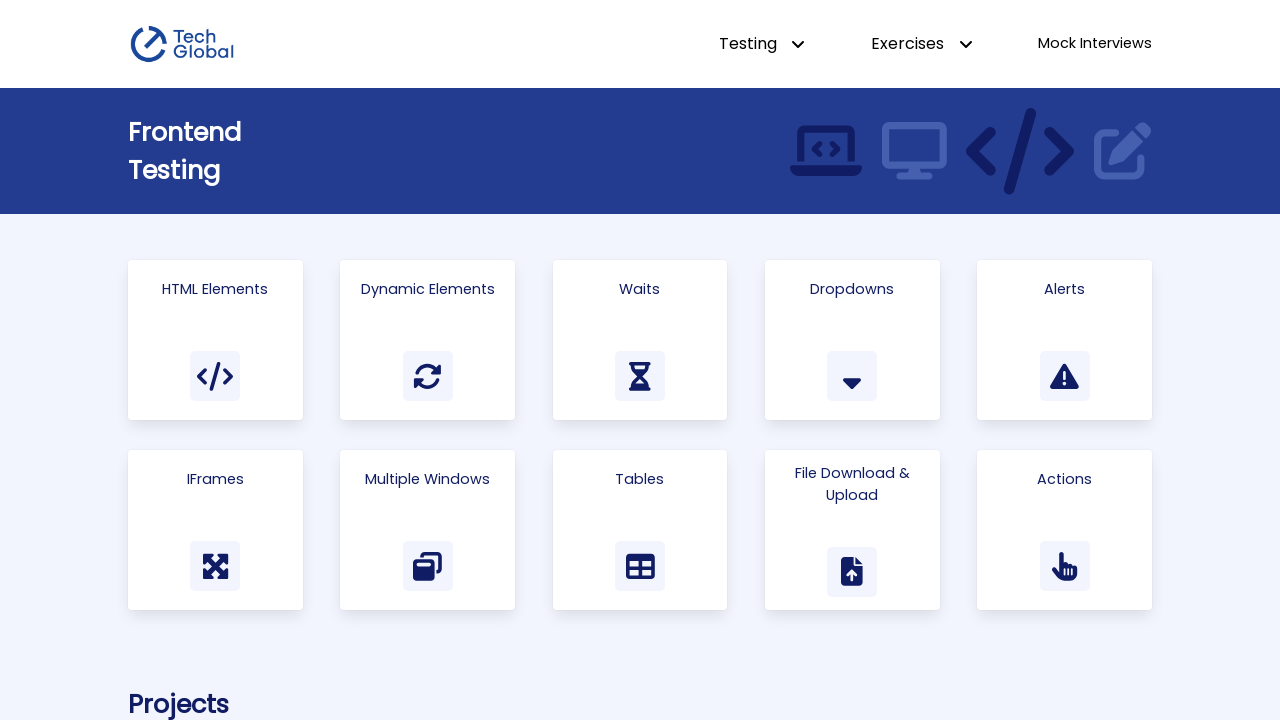

Navigated to Html Elements section at (215, 340) on a:has-text('Html Elements')
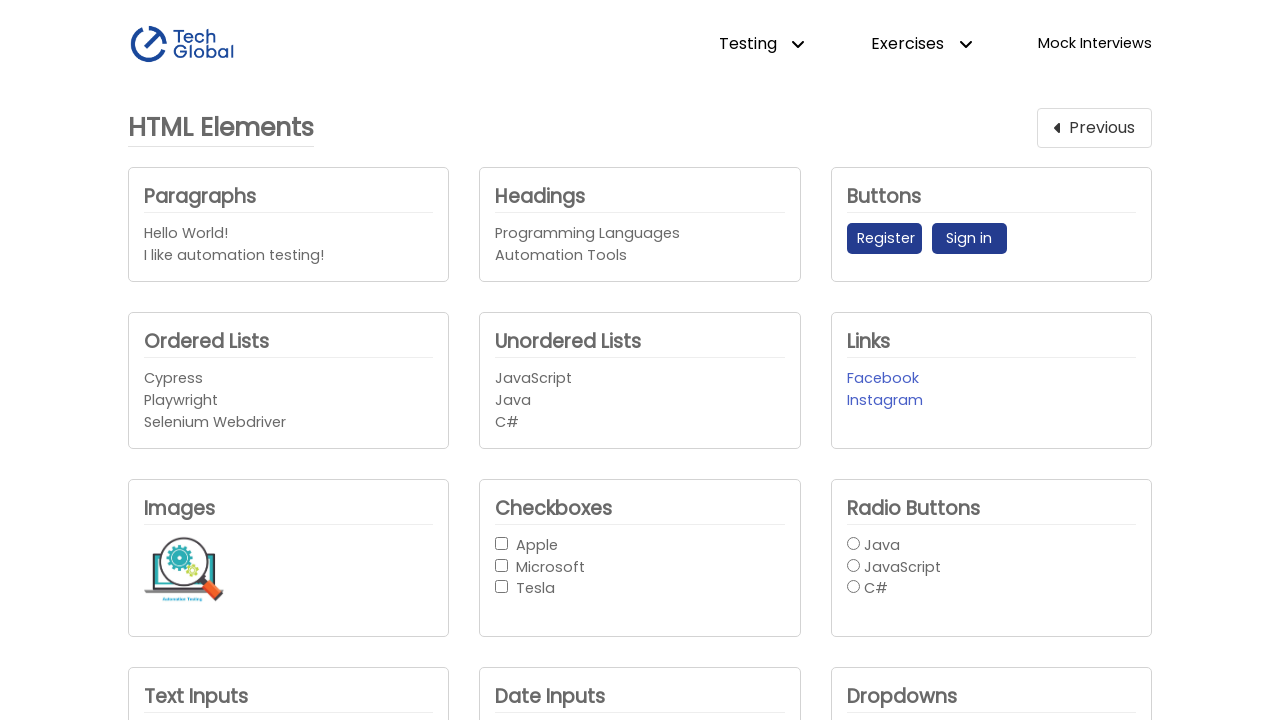

Retrieved Apple checkbox element
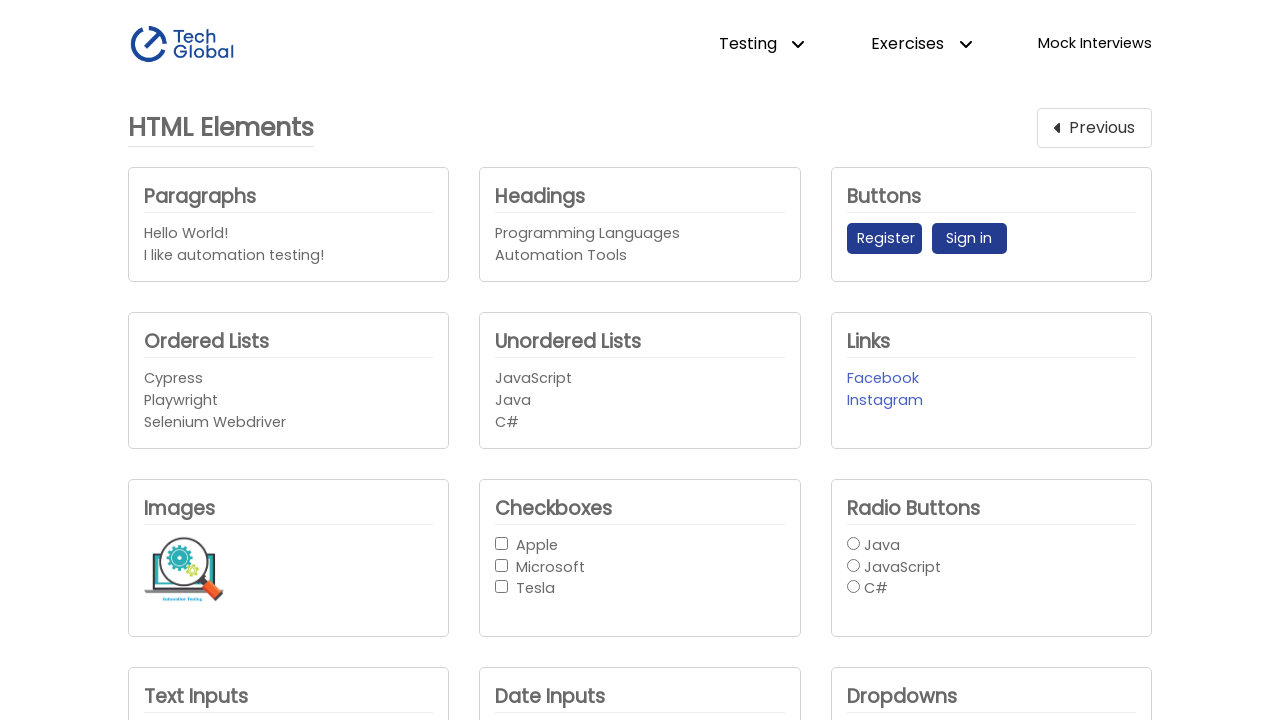

Retrieved Microsoft checkbox element
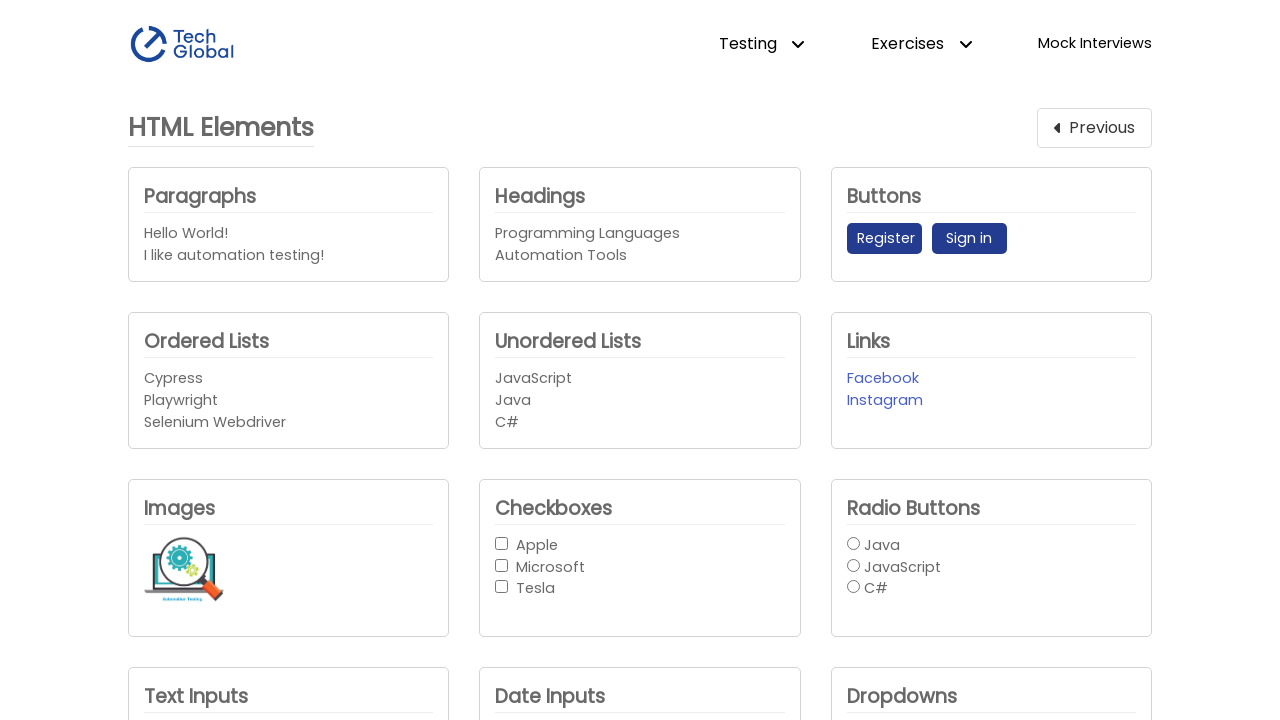

Checked the Apple checkbox at (502, 543) on internal:role=checkbox[name="Apple"i]
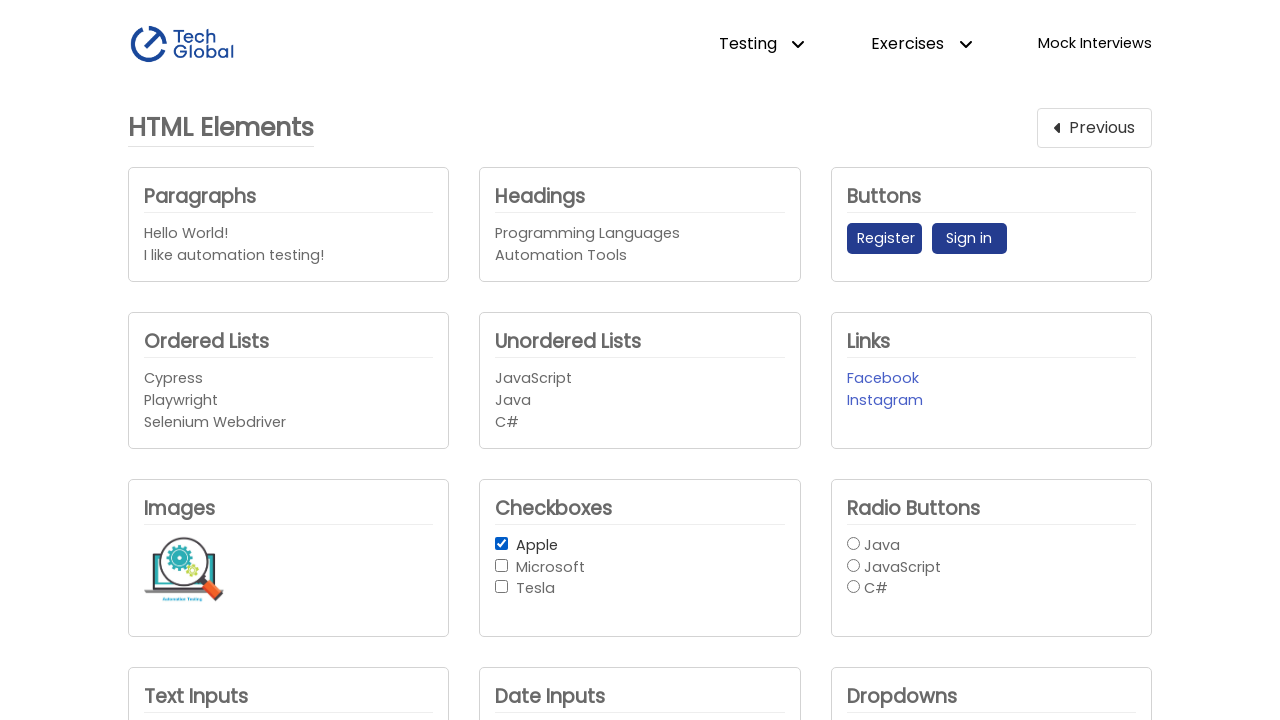

Retrieved Apple checkbox checked state
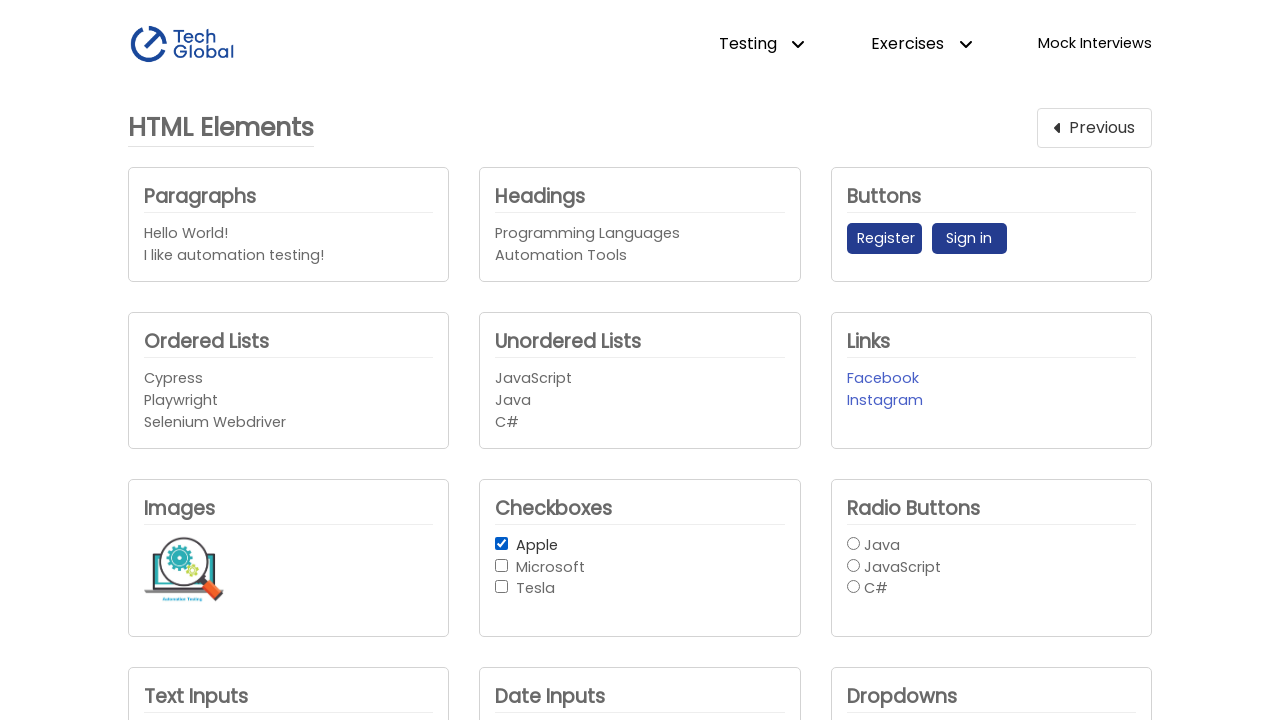

Apple was checked, so checked Microsoft checkbox at (502, 565) on internal:role=checkbox[name="Microsoft"i]
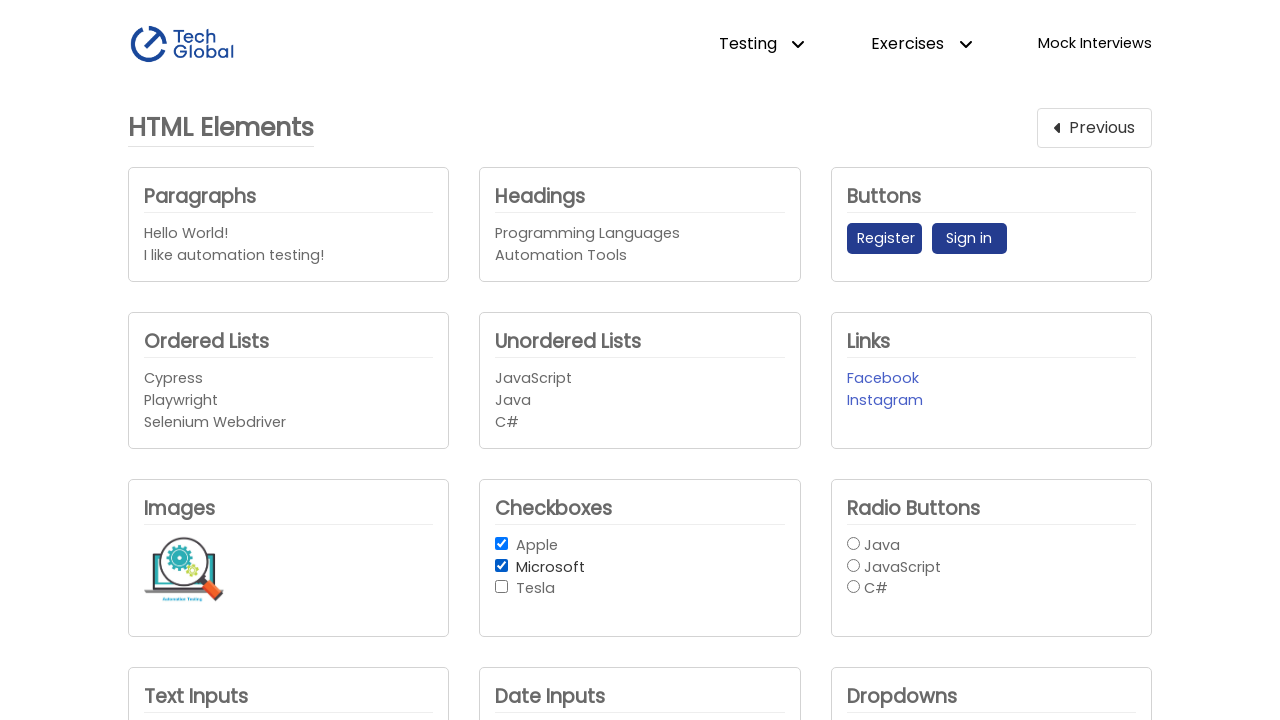

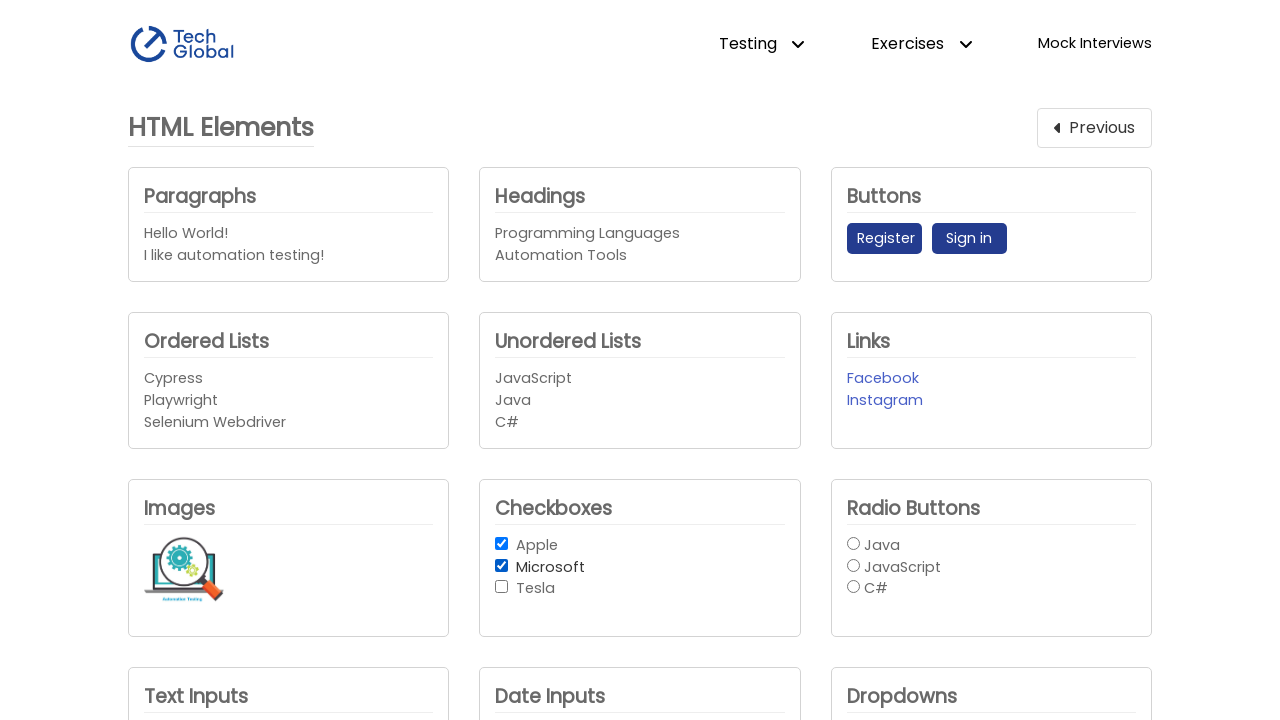